Navigates to a demo tables page and verifies the number of columns and rows in the Employee Manager table

Starting URL: http://automationbykrishna.com/index.html

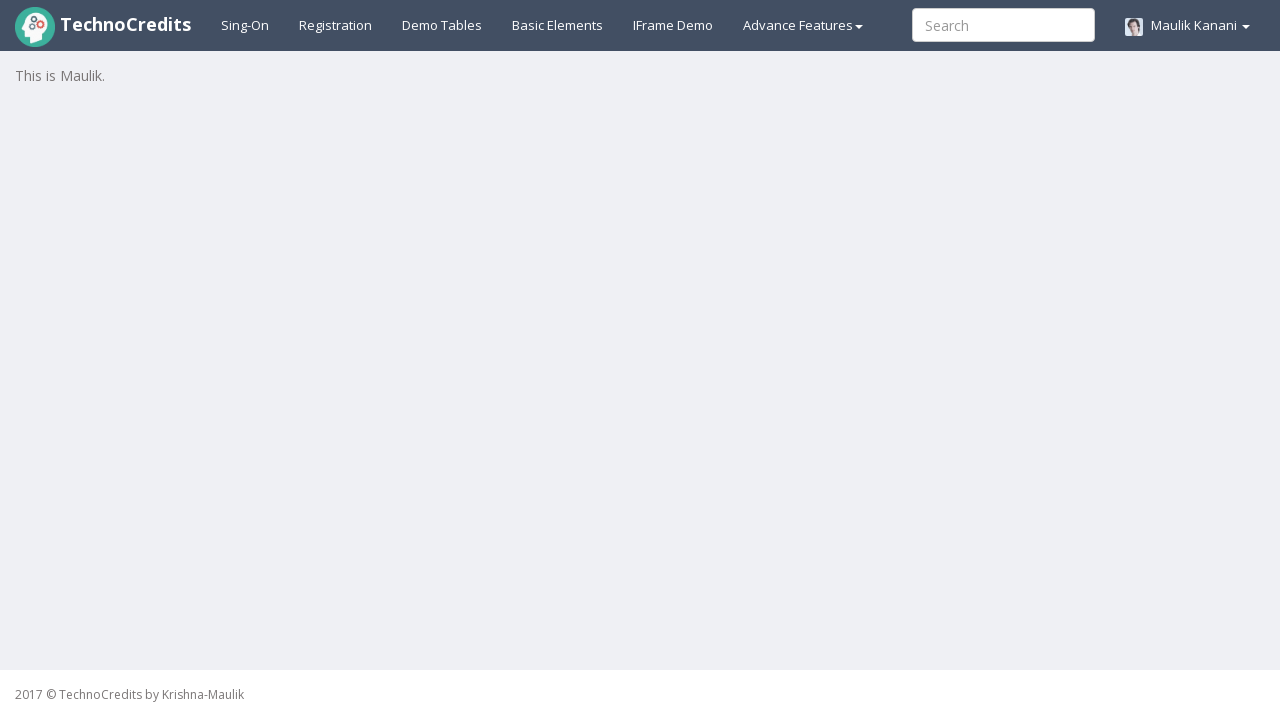

Clicked on demo tables link at (442, 25) on xpath=//a[@id='demotable']
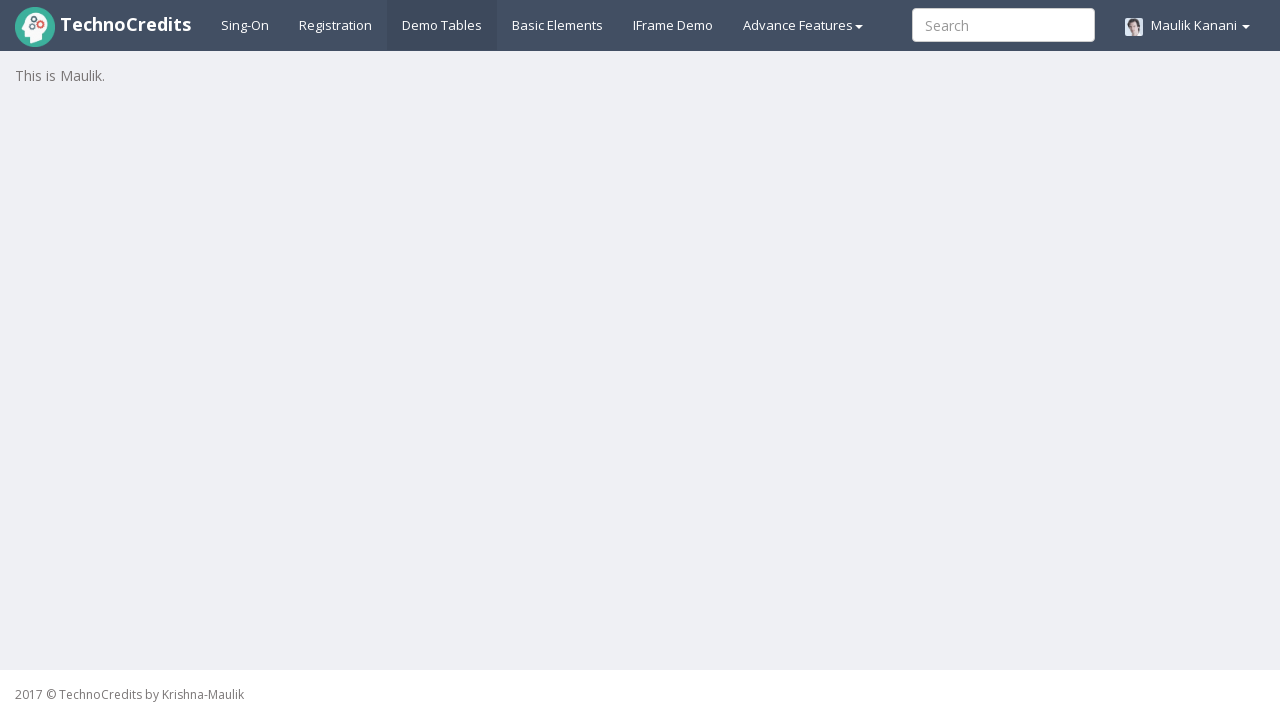

Employee Manager table headers loaded
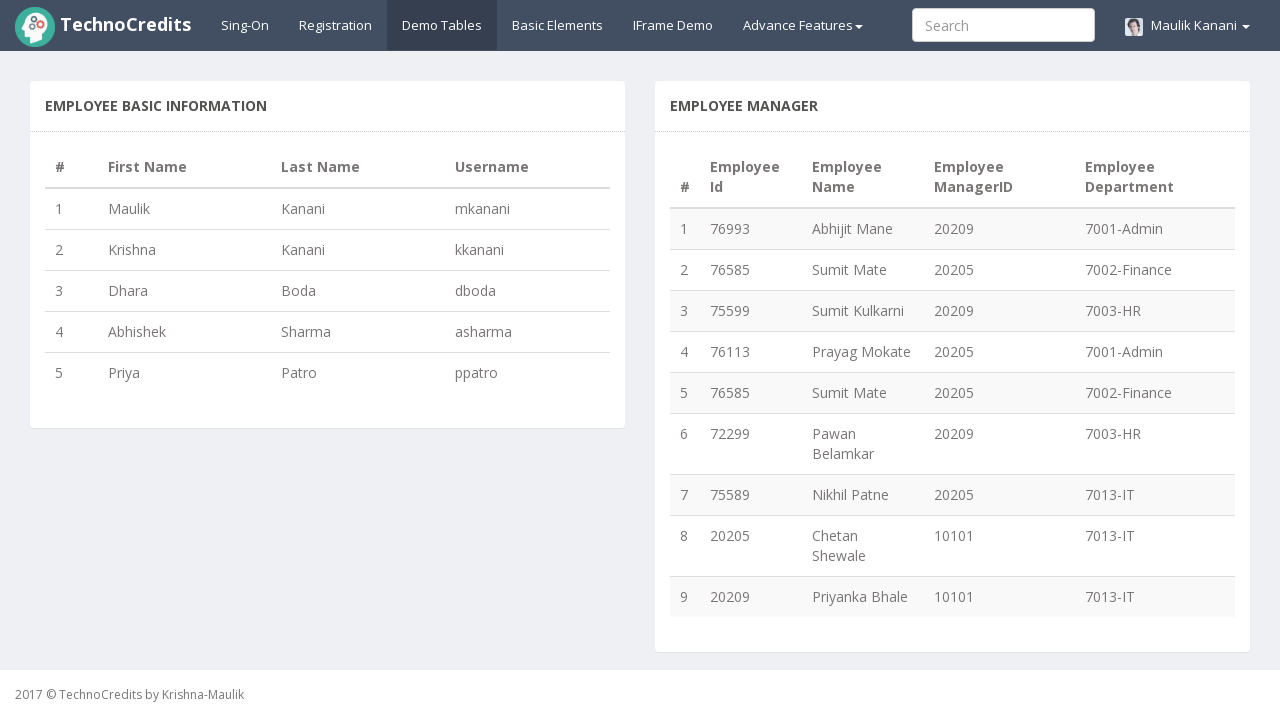

Retrieved all column headers from Employee Manager table
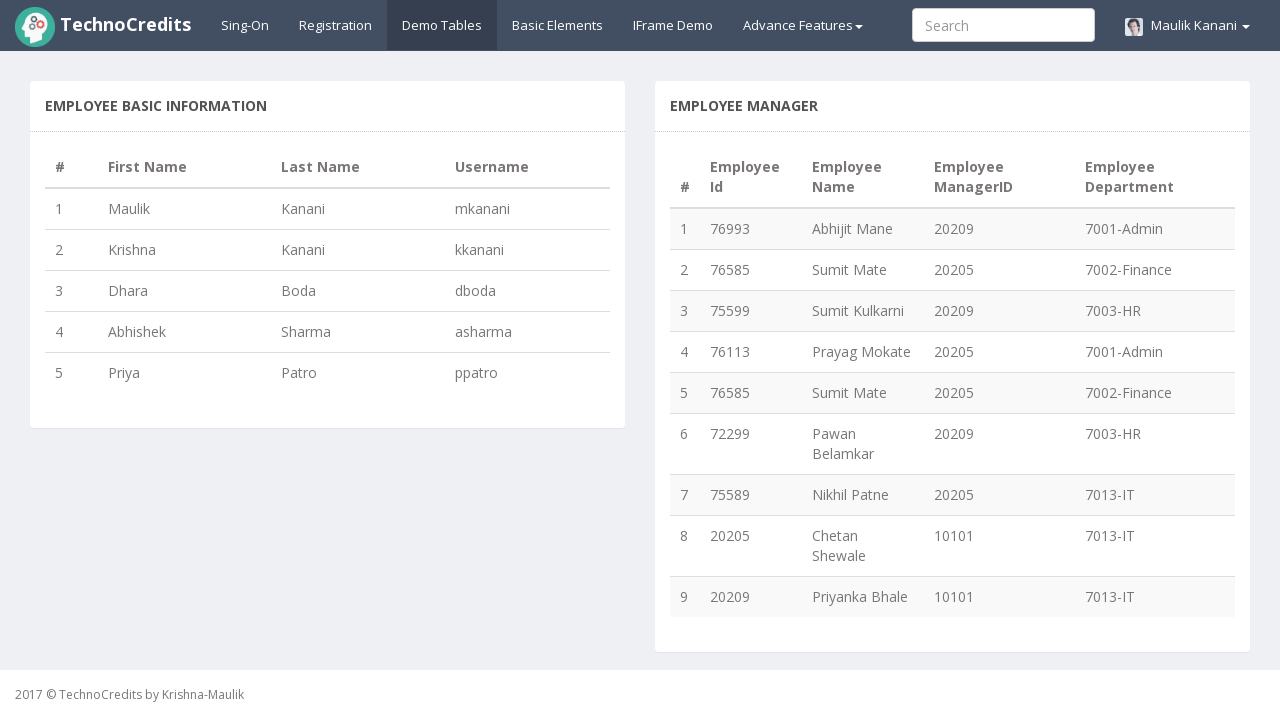

Number of columns available in given table are : 5
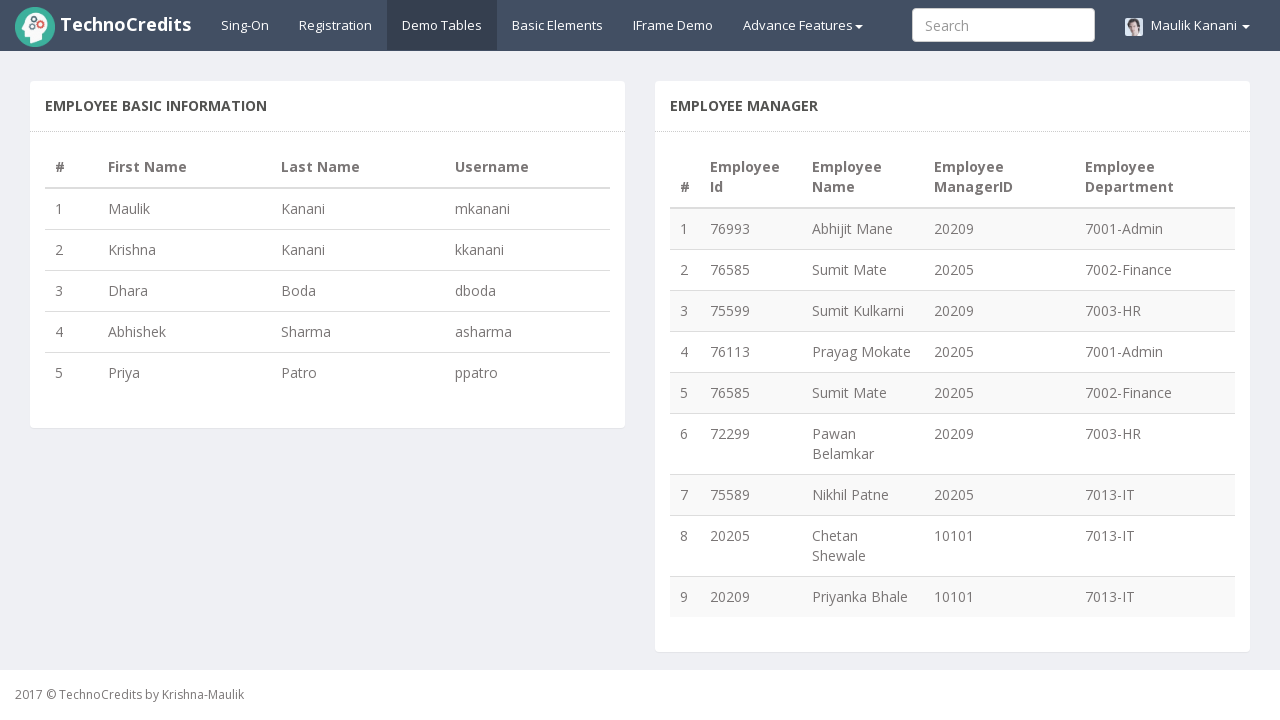

Retrieved all rows from Employee Manager table body
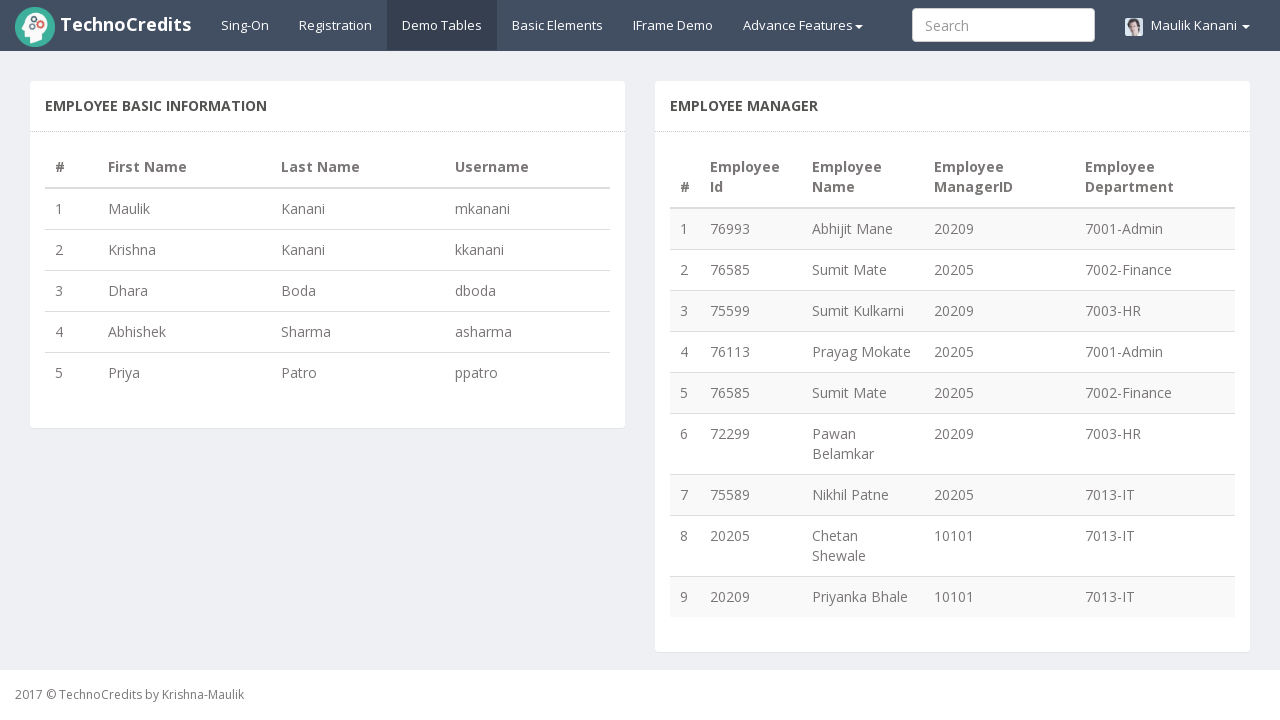

Number of rows available in given table are : 9
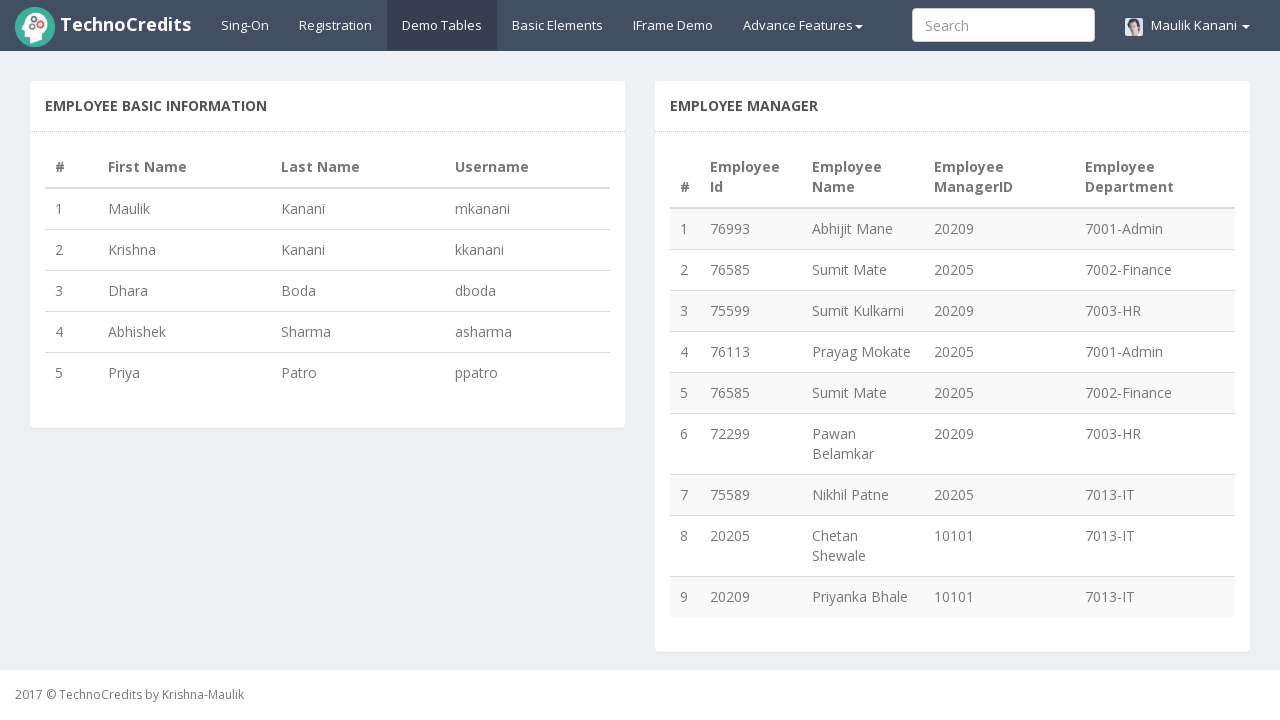

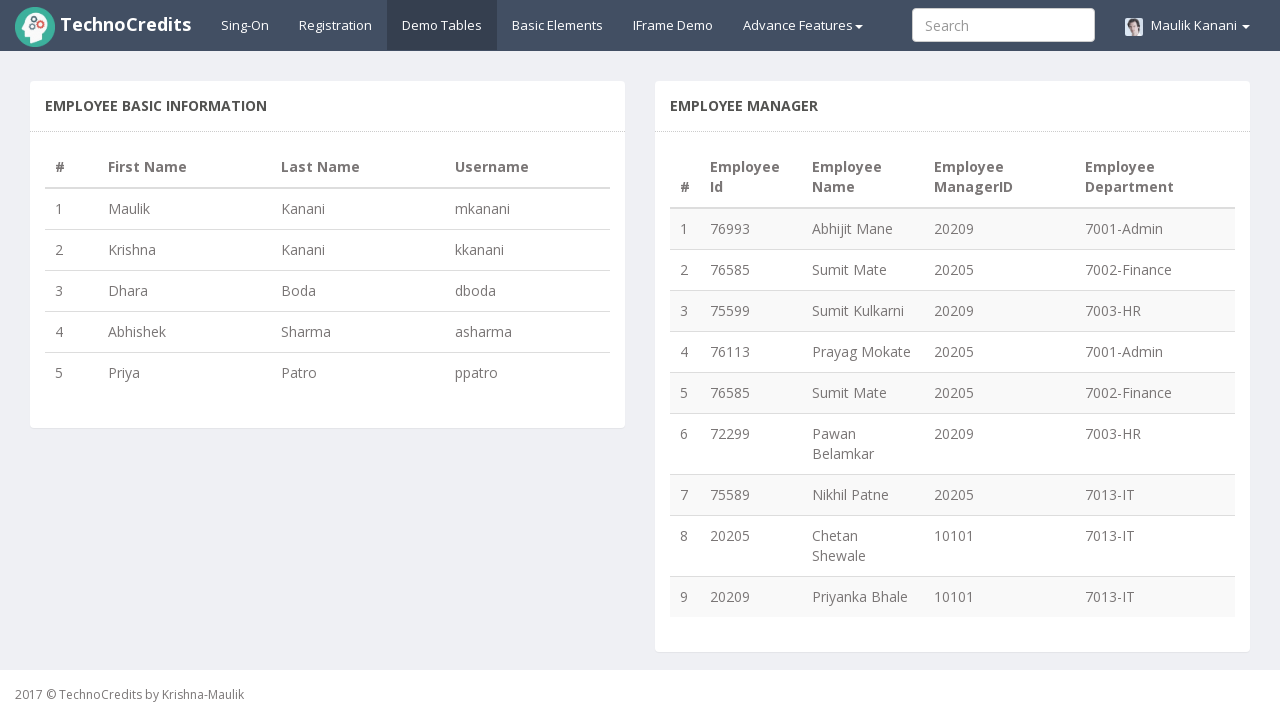